Tests dropdown selection by selecting options using visible text, value attribute, and index methods.

Starting URL: https://kristinek.github.io/site/examples/actions

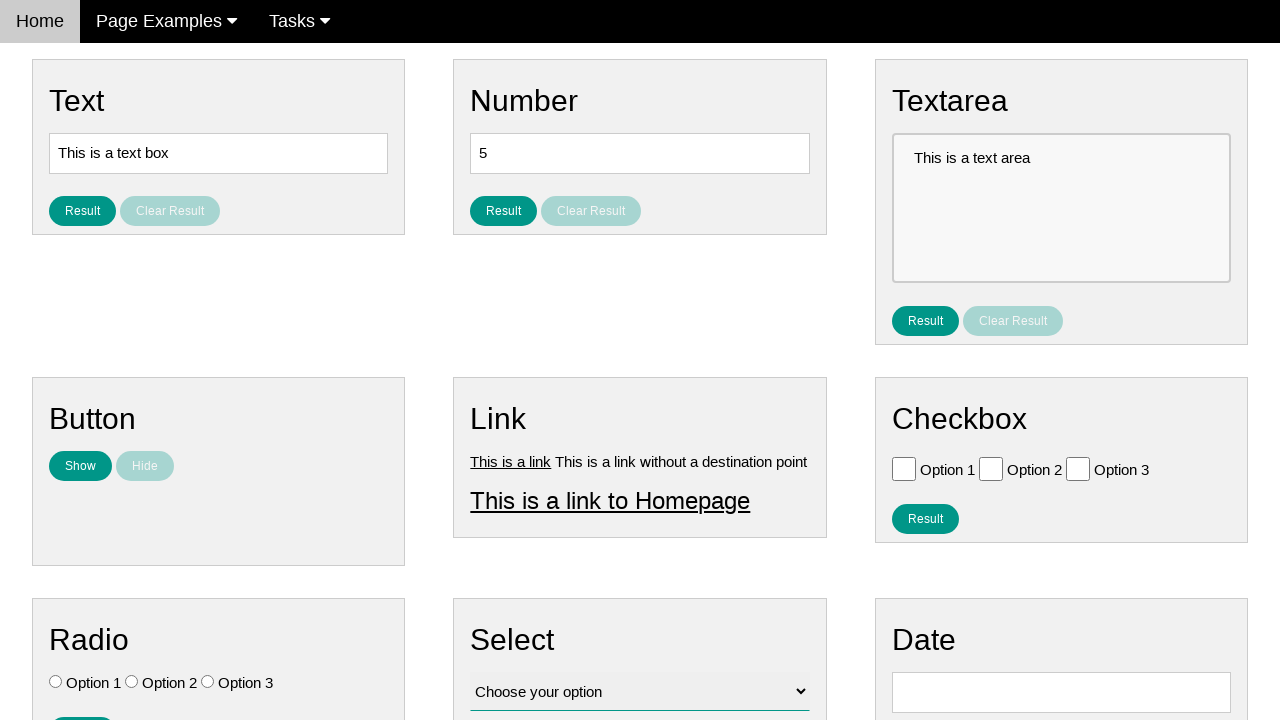

Navigated to dropdown actions example page
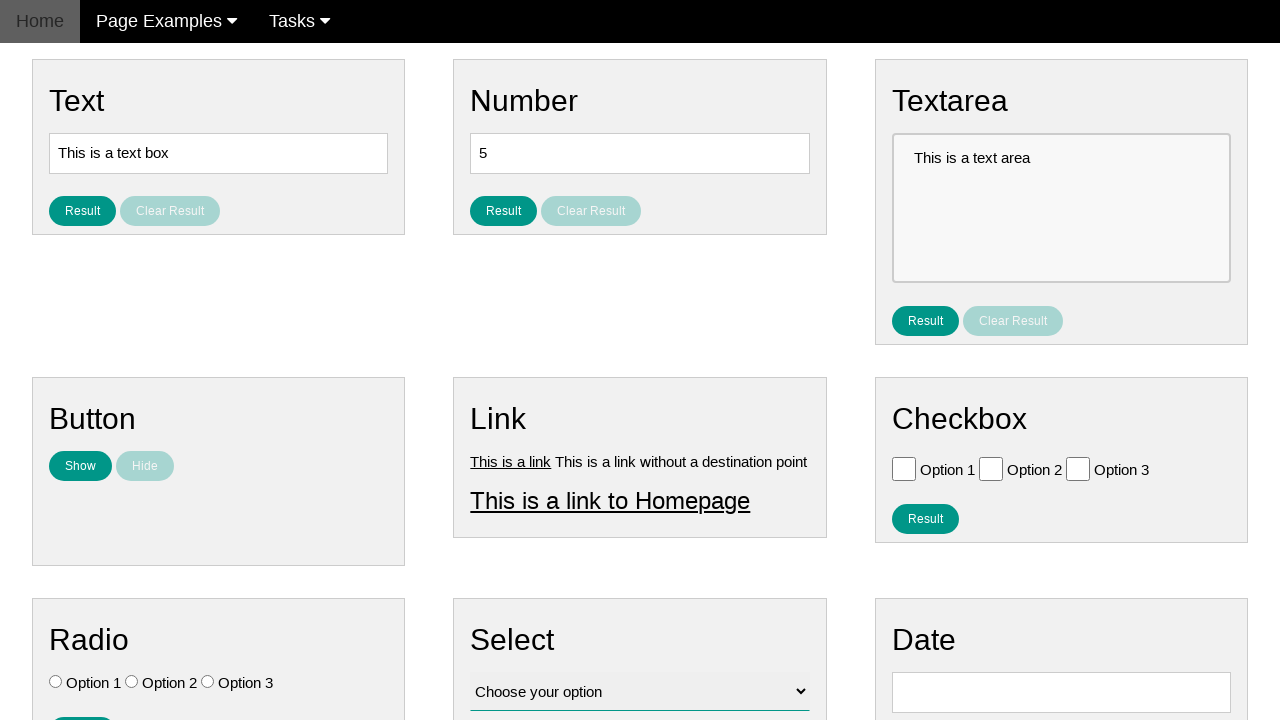

Selected 'Option 2' from dropdown by visible text on select#vfb-12
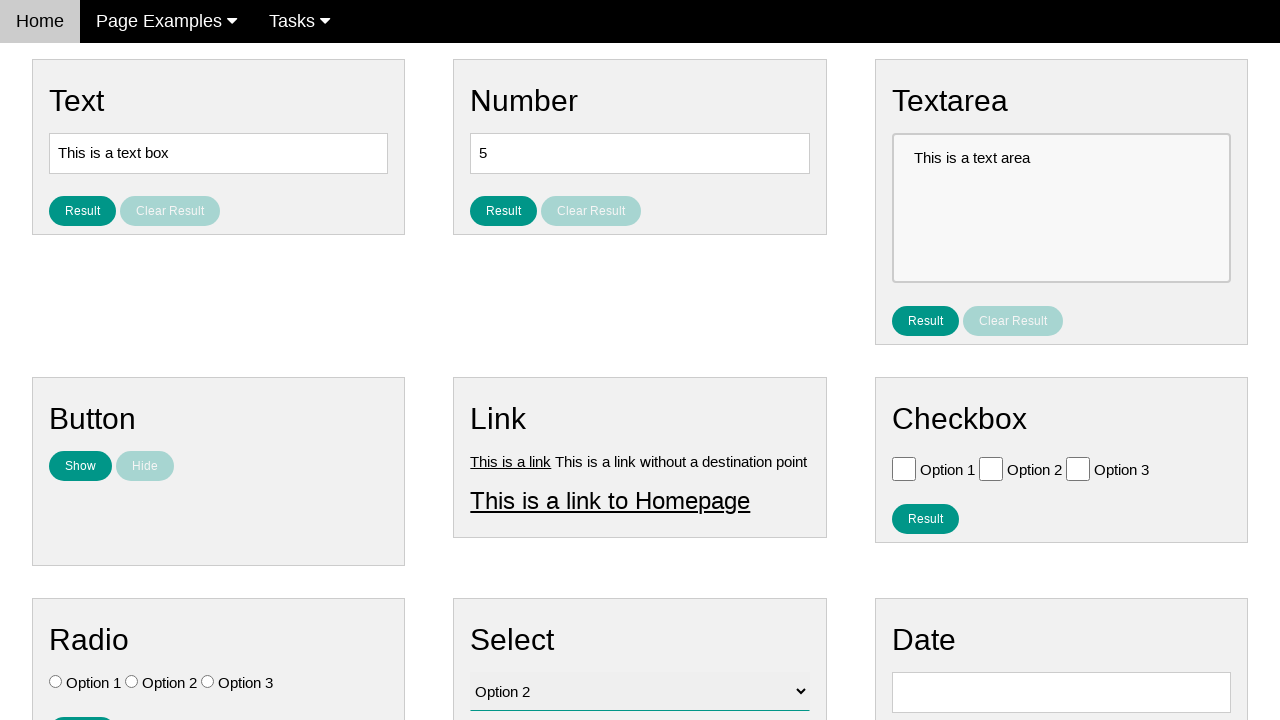

Selected option with value 'value3' from dropdown on select#vfb-12
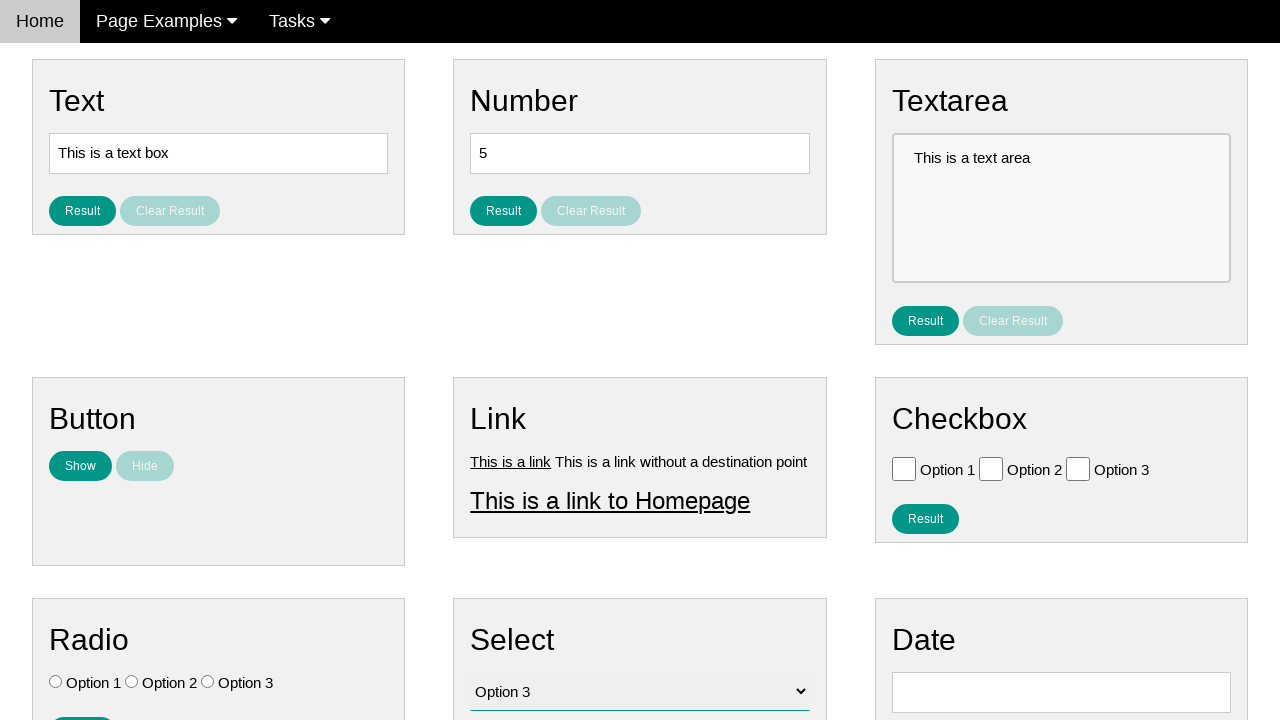

Selected second option from dropdown by index on select#vfb-12
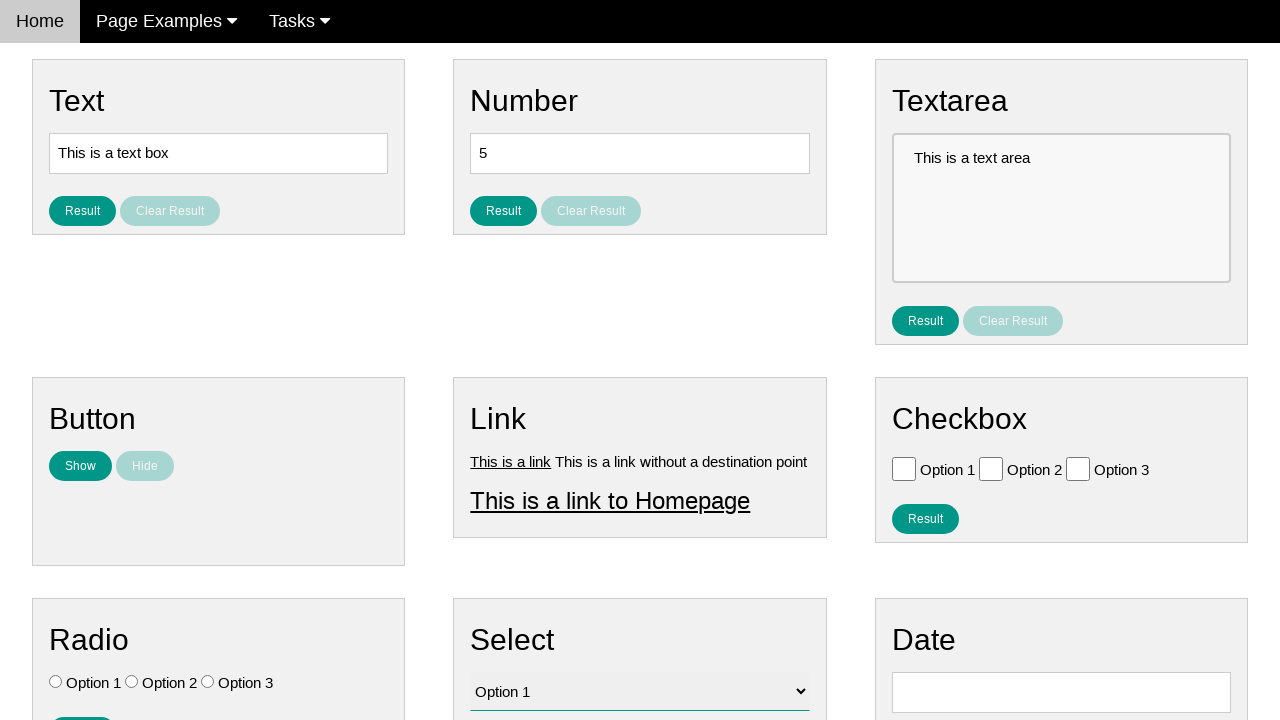

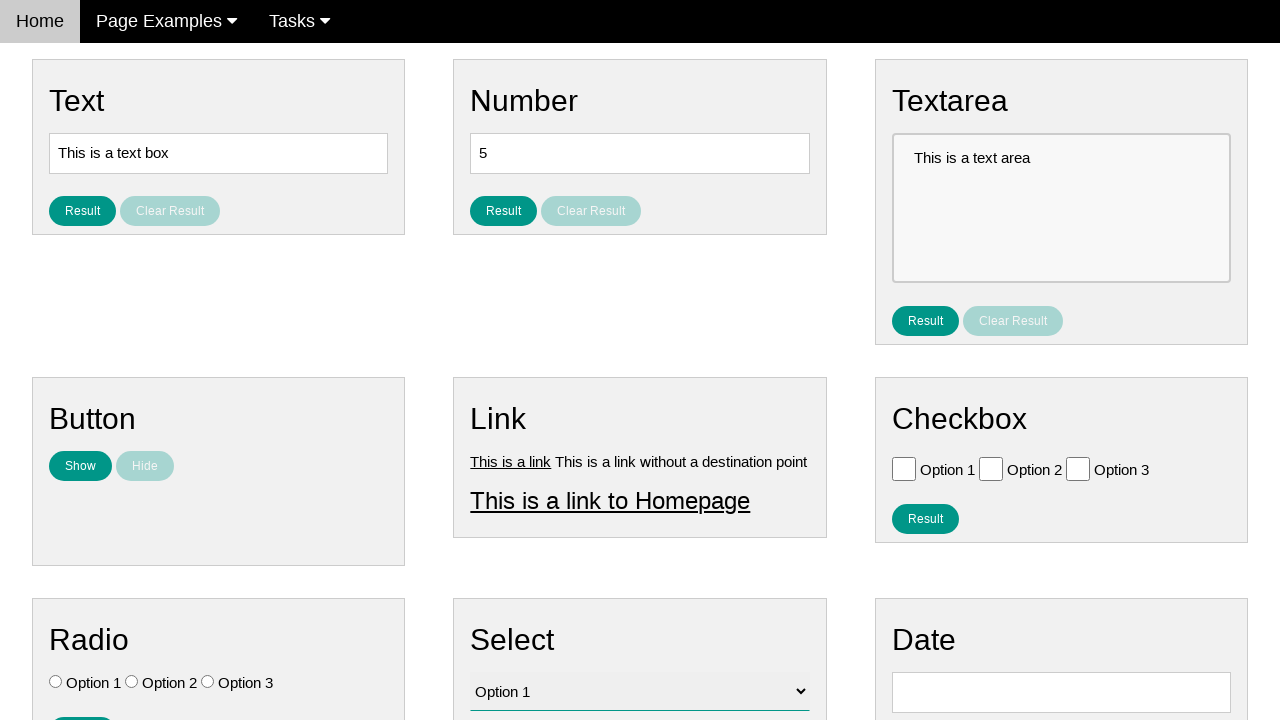